Tests JavaScript alert popup handling by triggering an alert and accepting it

Starting URL: https://the-internet.herokuapp.com/javascript_alerts

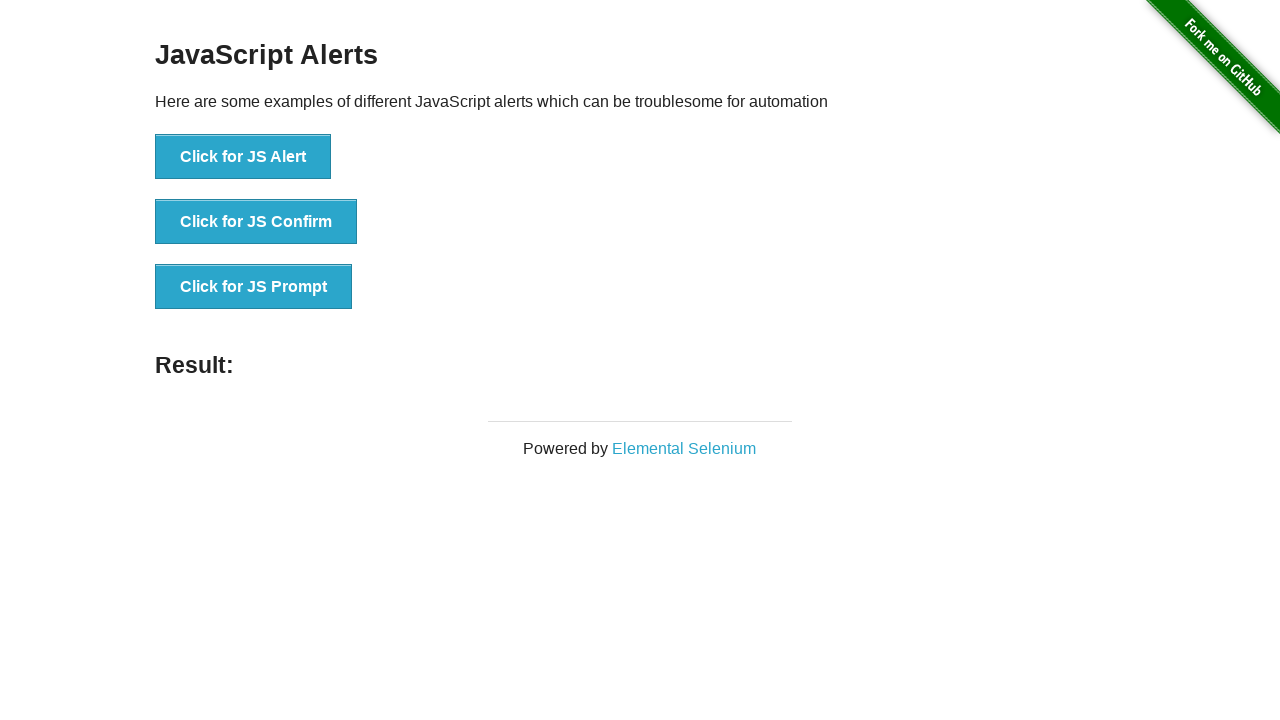

Clicked button to trigger JavaScript alert at (243, 157) on xpath=//button[.='Click for JS Alert']
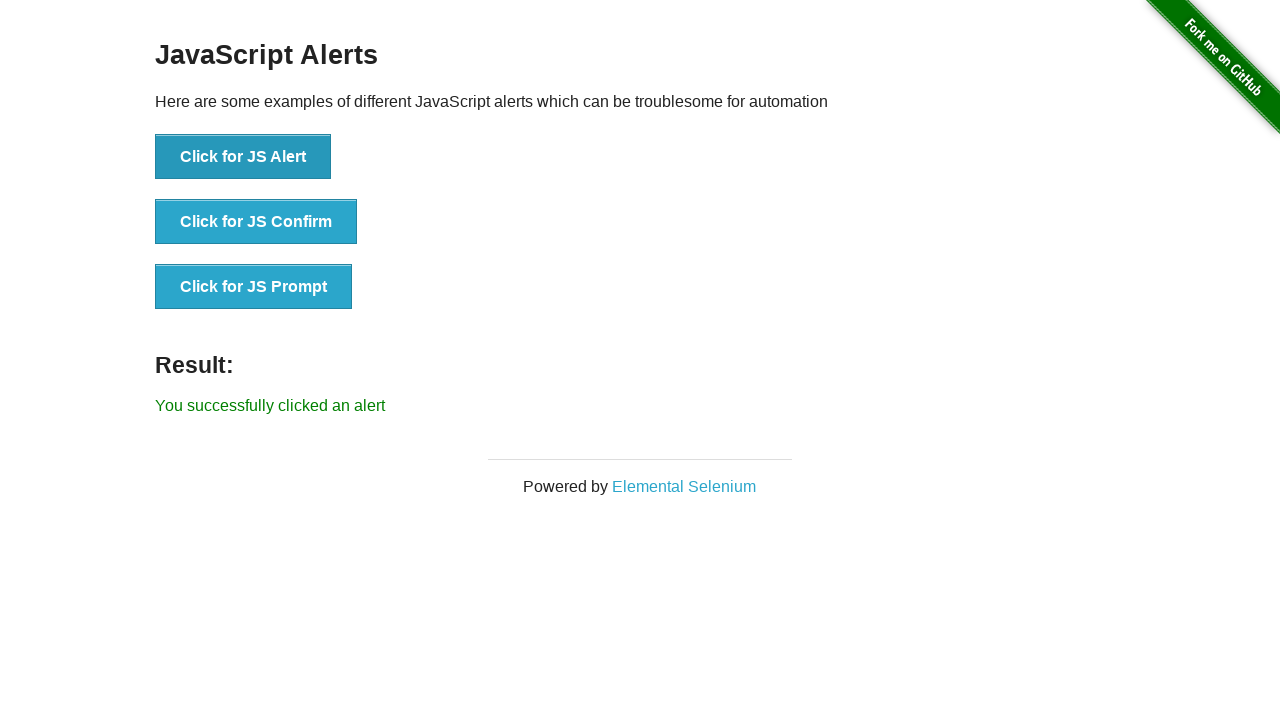

Set up dialog handler to accept alerts
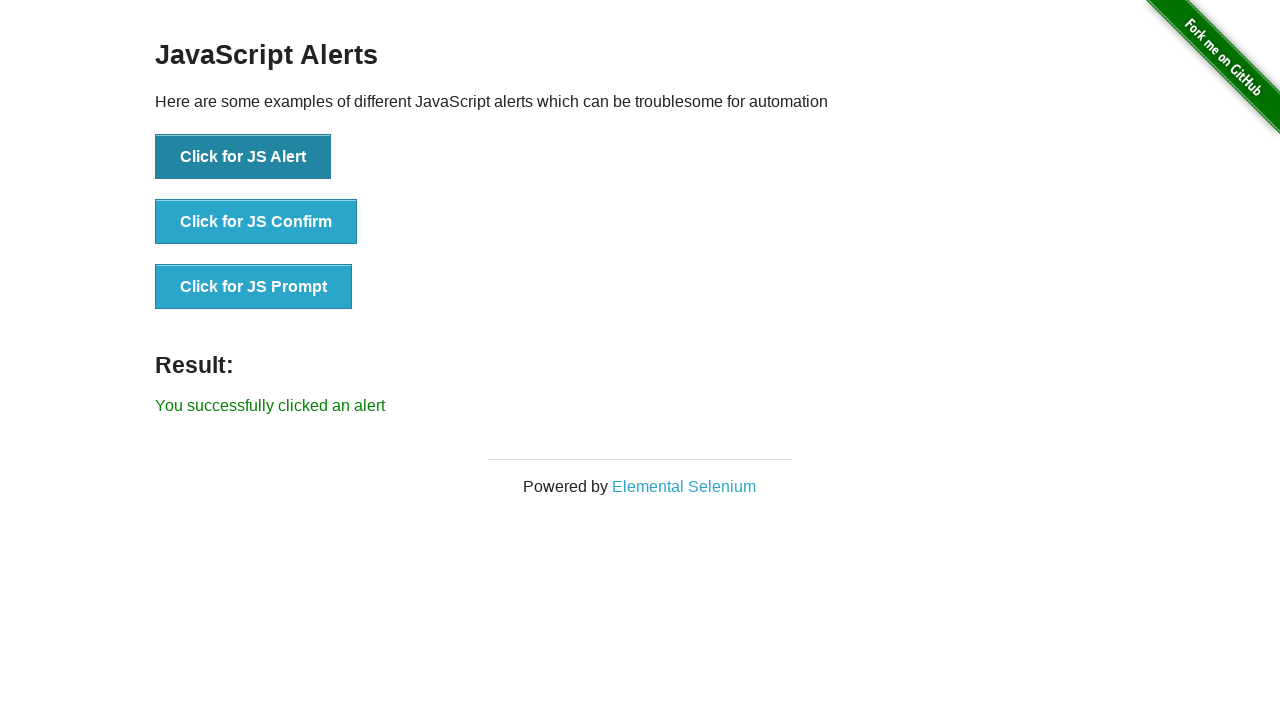

Clicked button again to trigger JavaScript alert at (243, 157) on xpath=//button[.='Click for JS Alert']
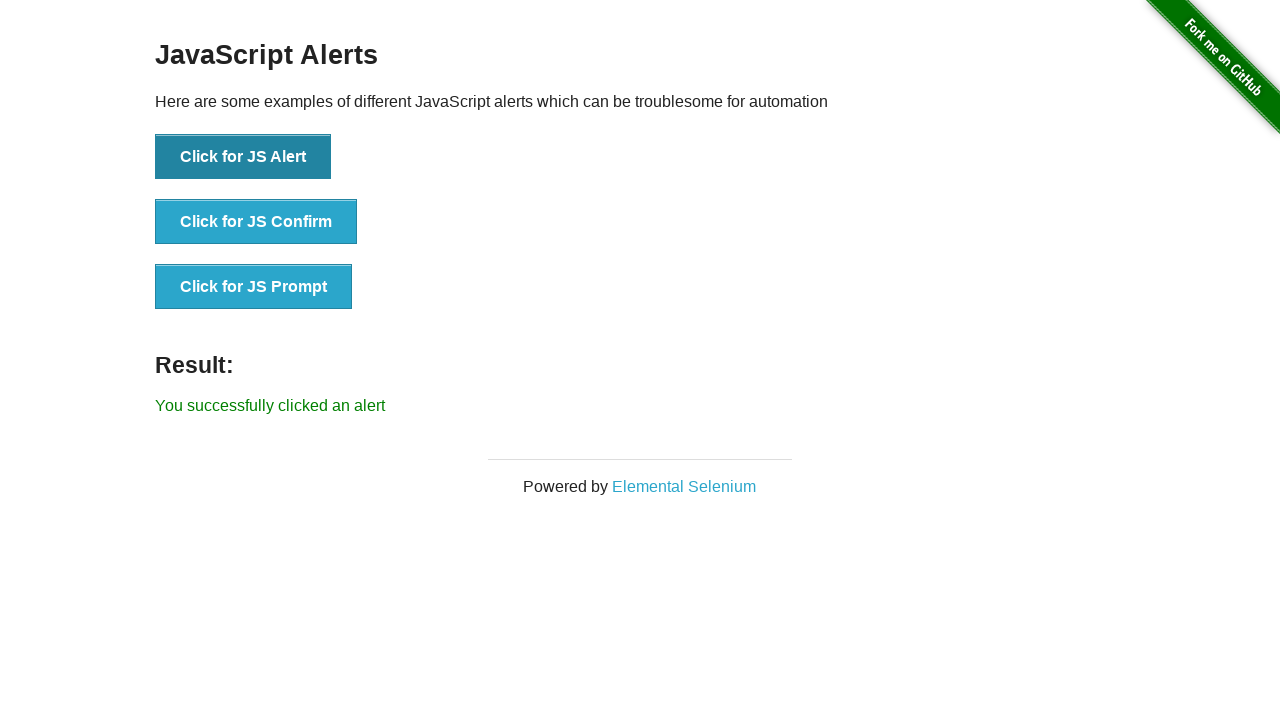

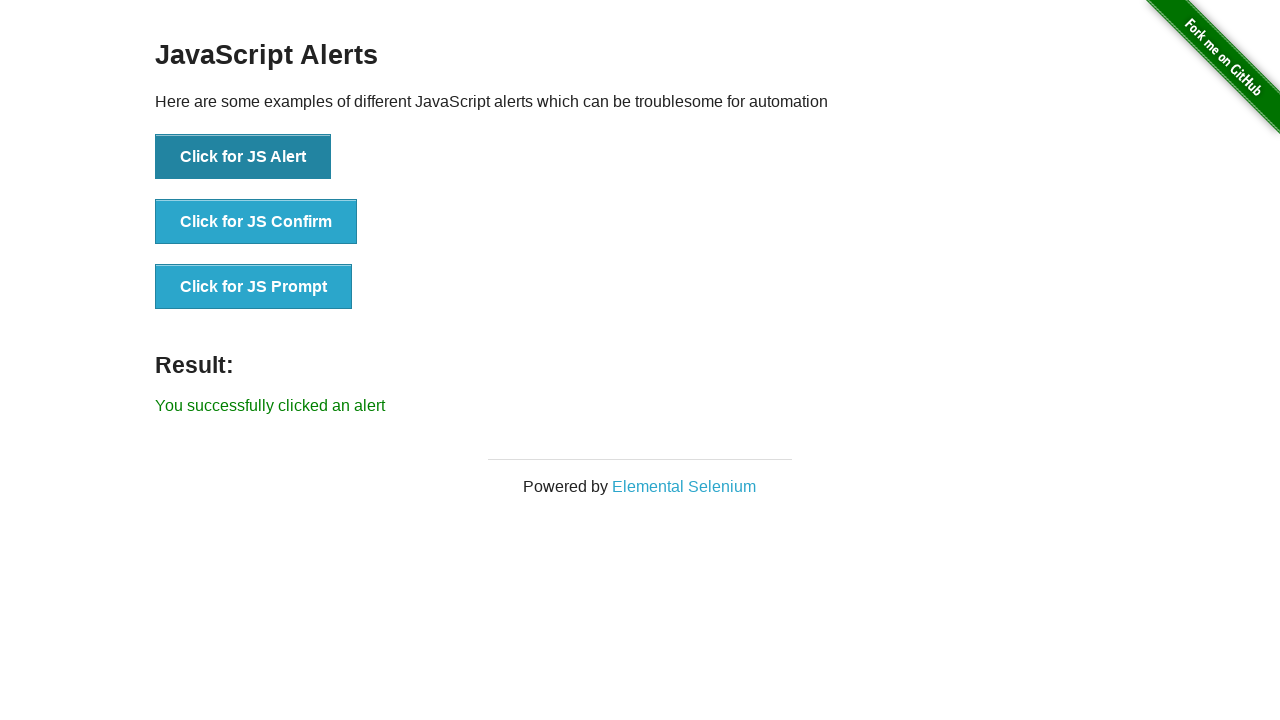